Tests new browser window/tab functionality by clicking a button that opens a new tab, switching to it, and verifying the expected text "This is a sample page" is displayed.

Starting URL: https://demoqa.com/browser-windows

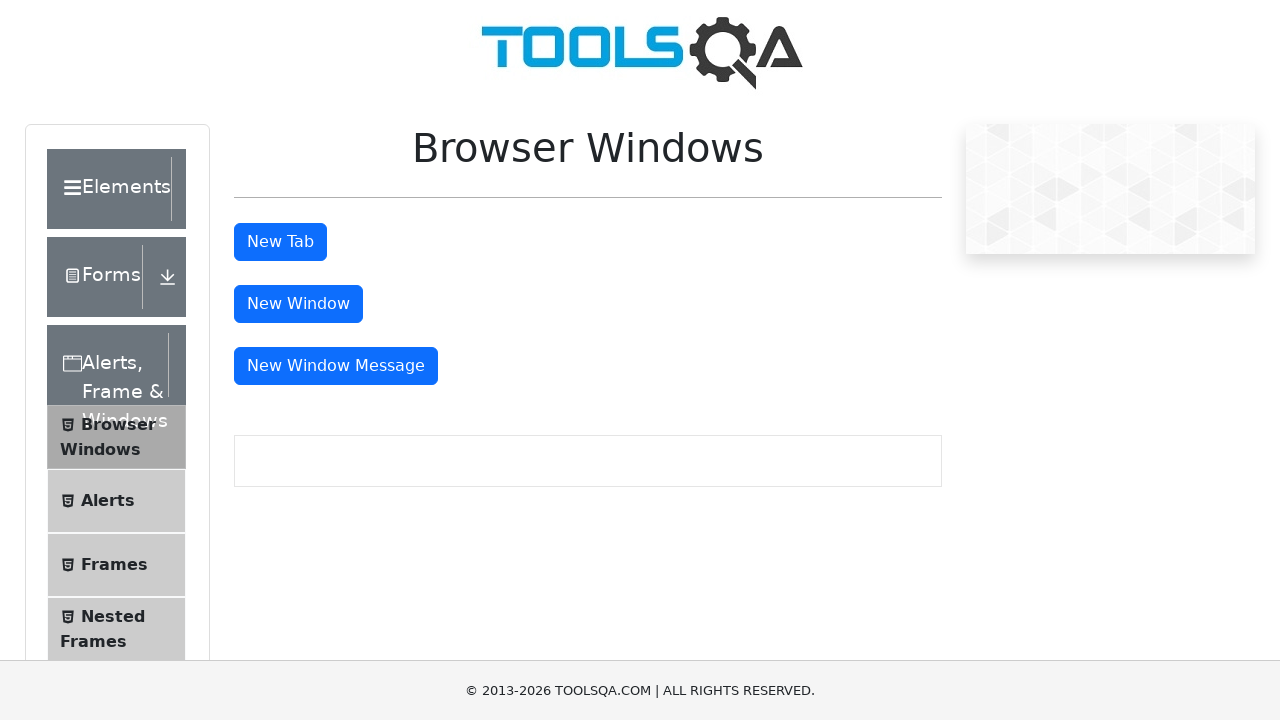

Clicked the new tab button at (280, 242) on #tabButton
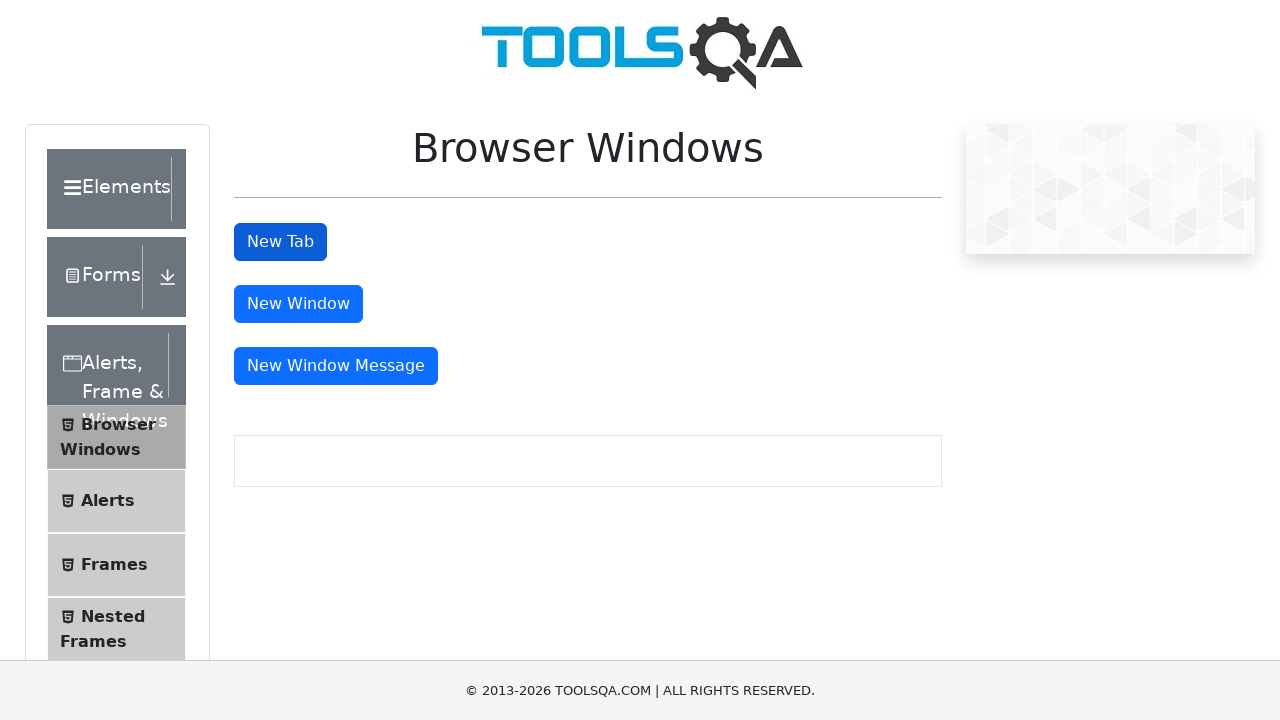

New tab/window opened and captured
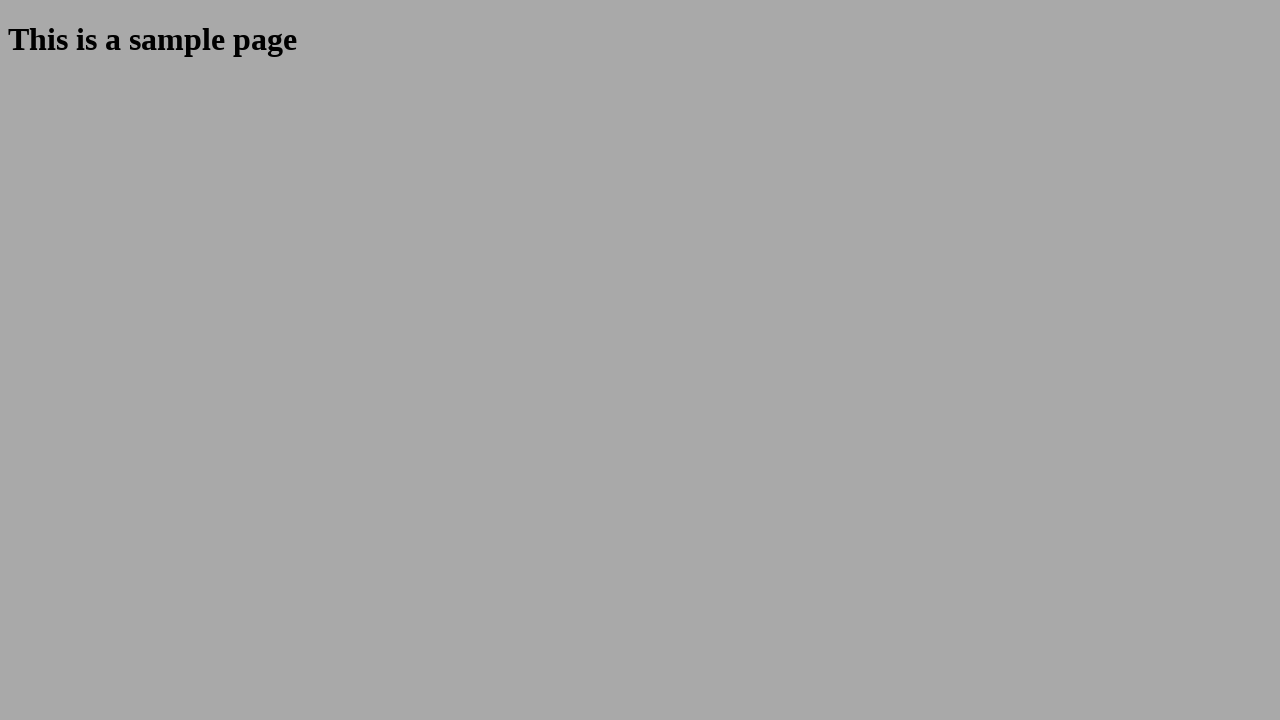

New page fully loaded
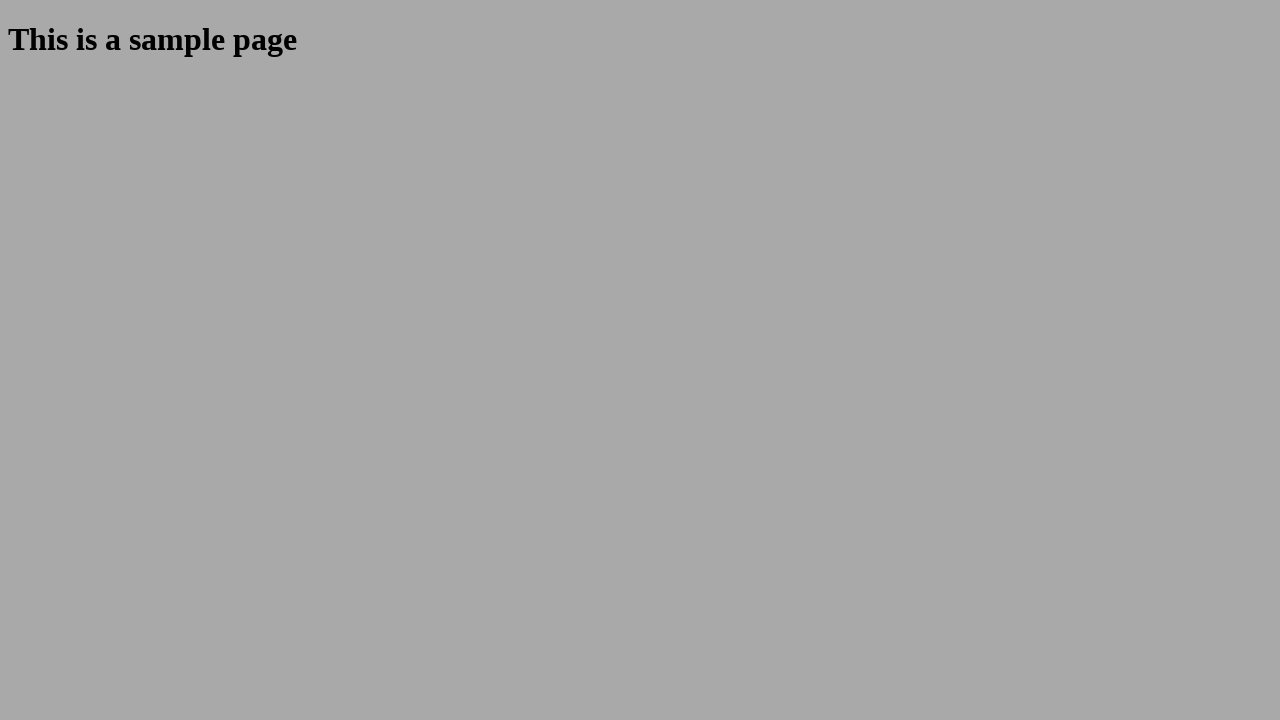

Verified expected text 'This is a sample page' is displayed in the new tab
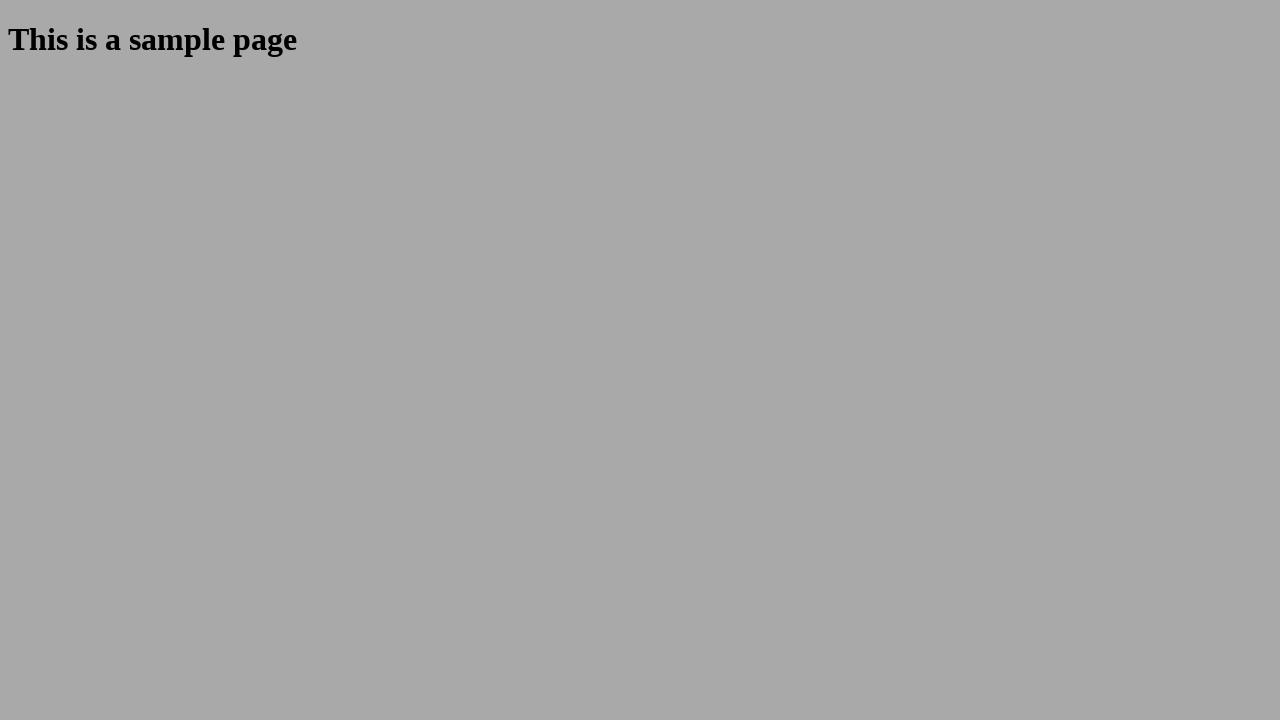

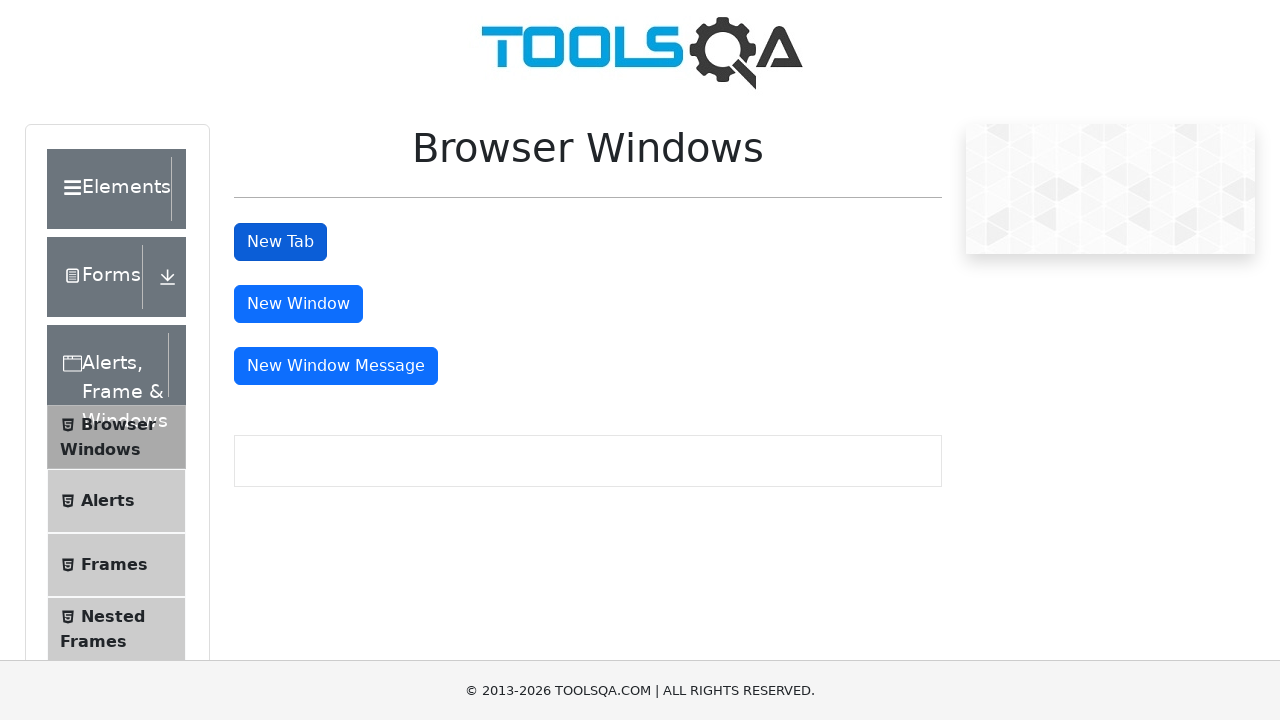